Tests date picker functionality by clearing the existing date and entering a new date value

Starting URL: https://demoqa.com/date-picker

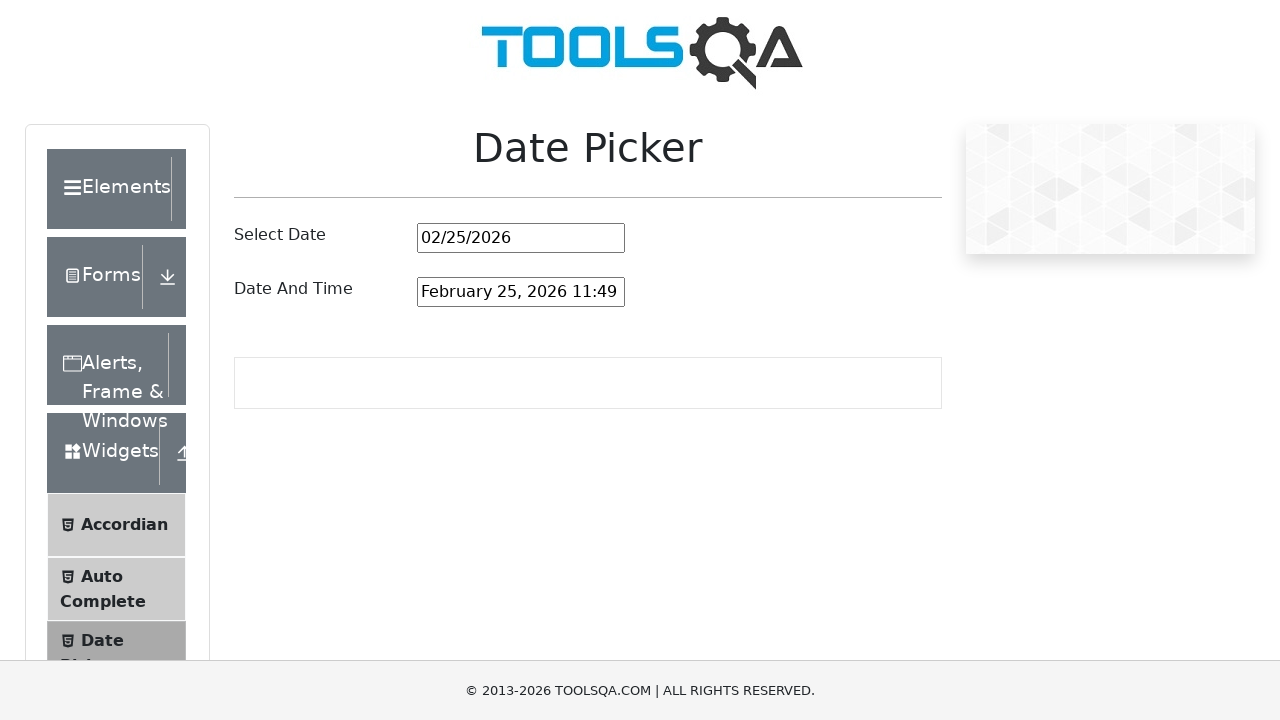

Located date picker input field
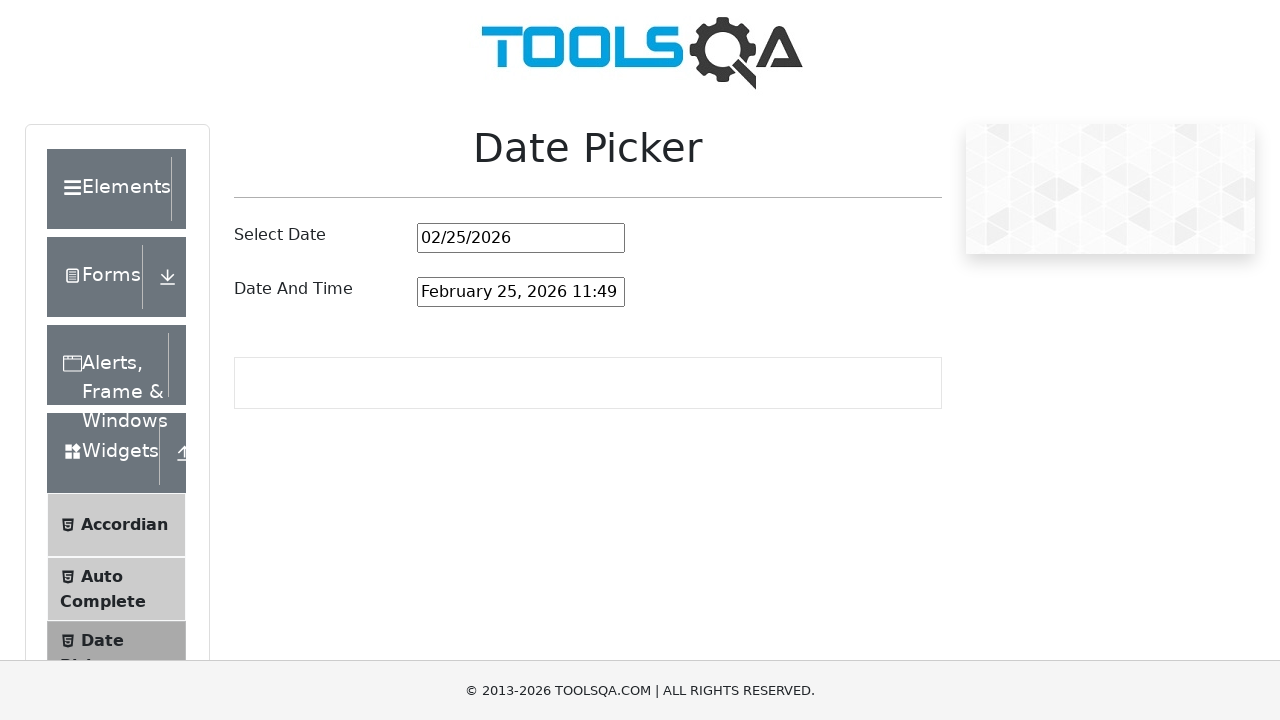

Pressed Backspace to clear date (attempt 1/10) on xpath=//input[@id="datePickerMonthYearInput"]
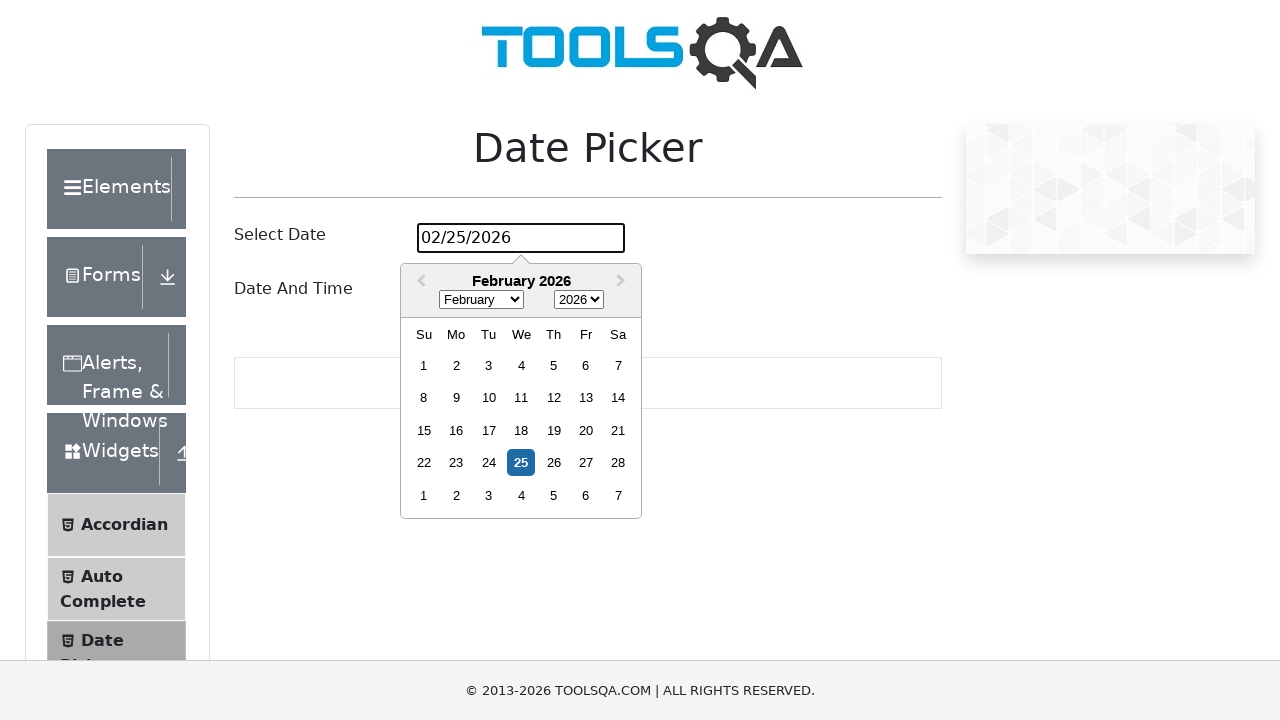

Pressed Backspace to clear date (attempt 2/10) on xpath=//input[@id="datePickerMonthYearInput"]
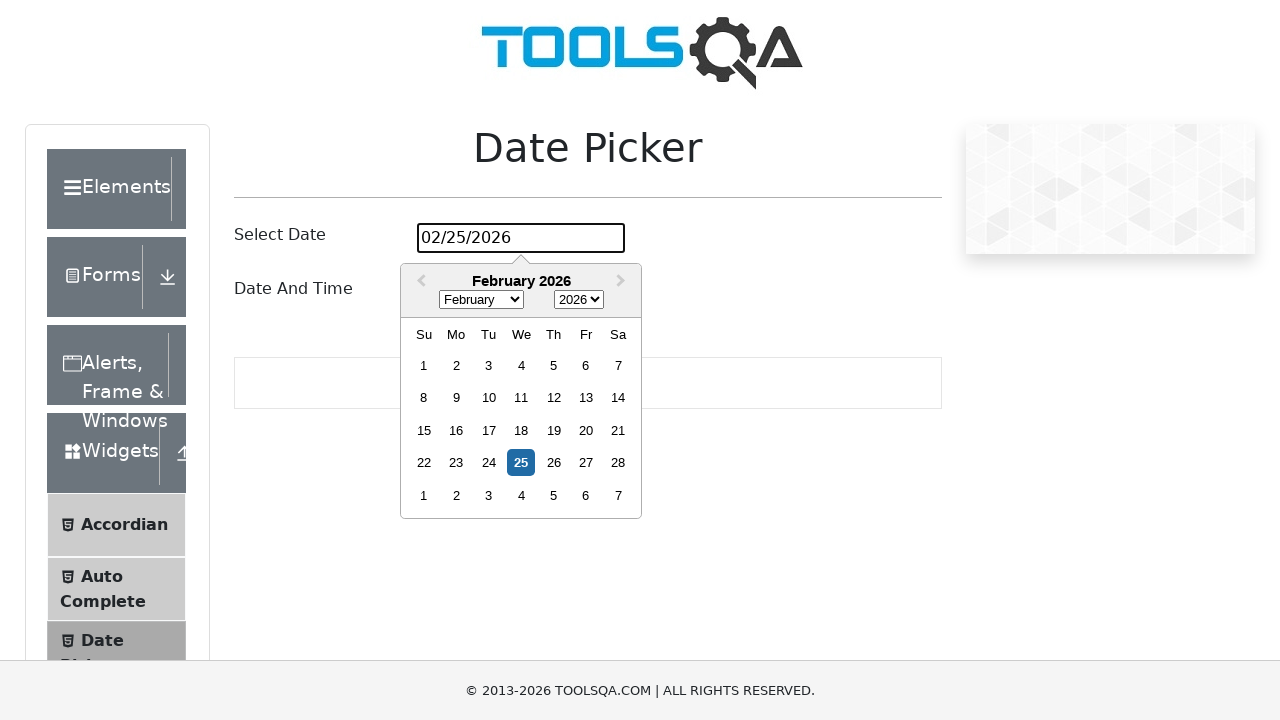

Pressed Backspace to clear date (attempt 3/10) on xpath=//input[@id="datePickerMonthYearInput"]
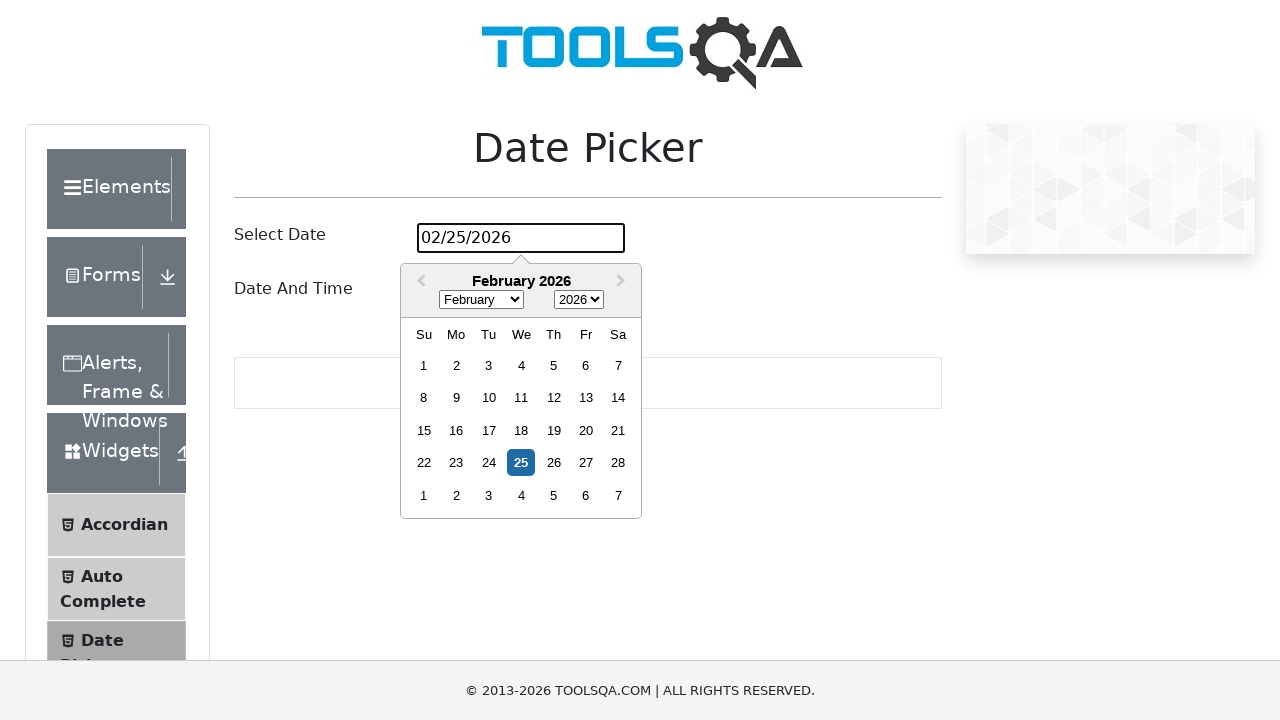

Pressed Backspace to clear date (attempt 4/10) on xpath=//input[@id="datePickerMonthYearInput"]
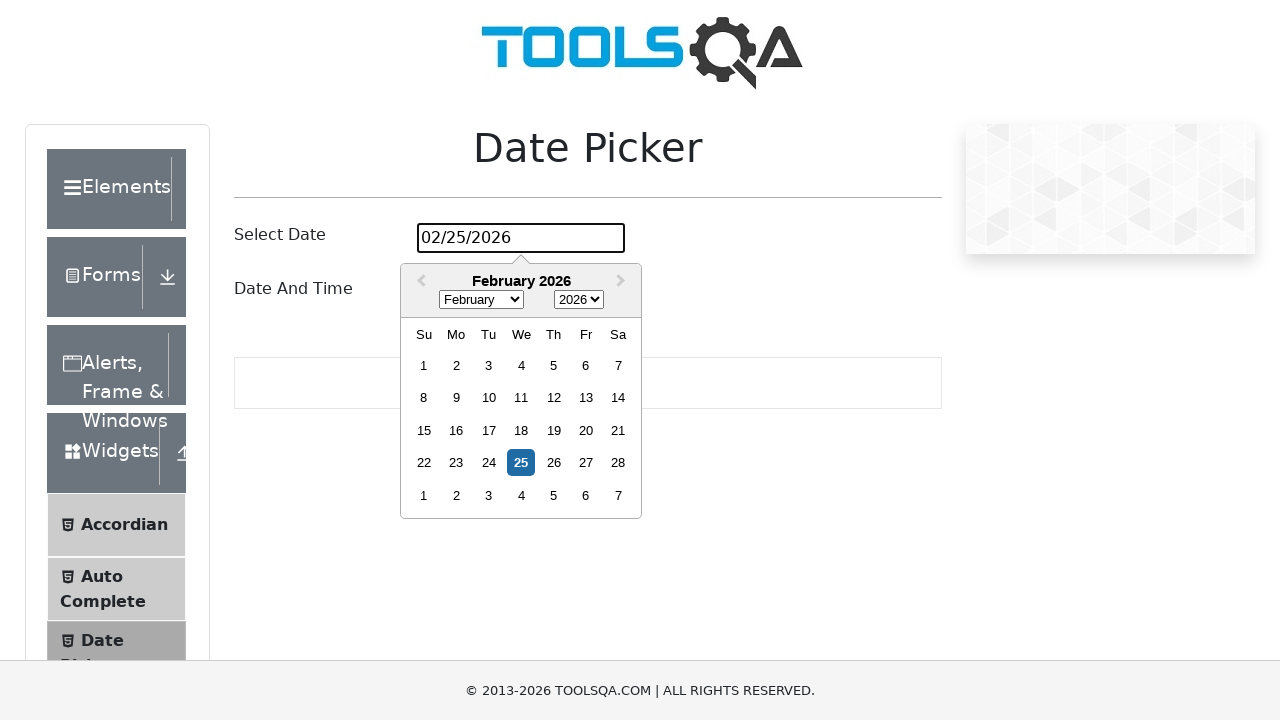

Pressed Backspace to clear date (attempt 5/10) on xpath=//input[@id="datePickerMonthYearInput"]
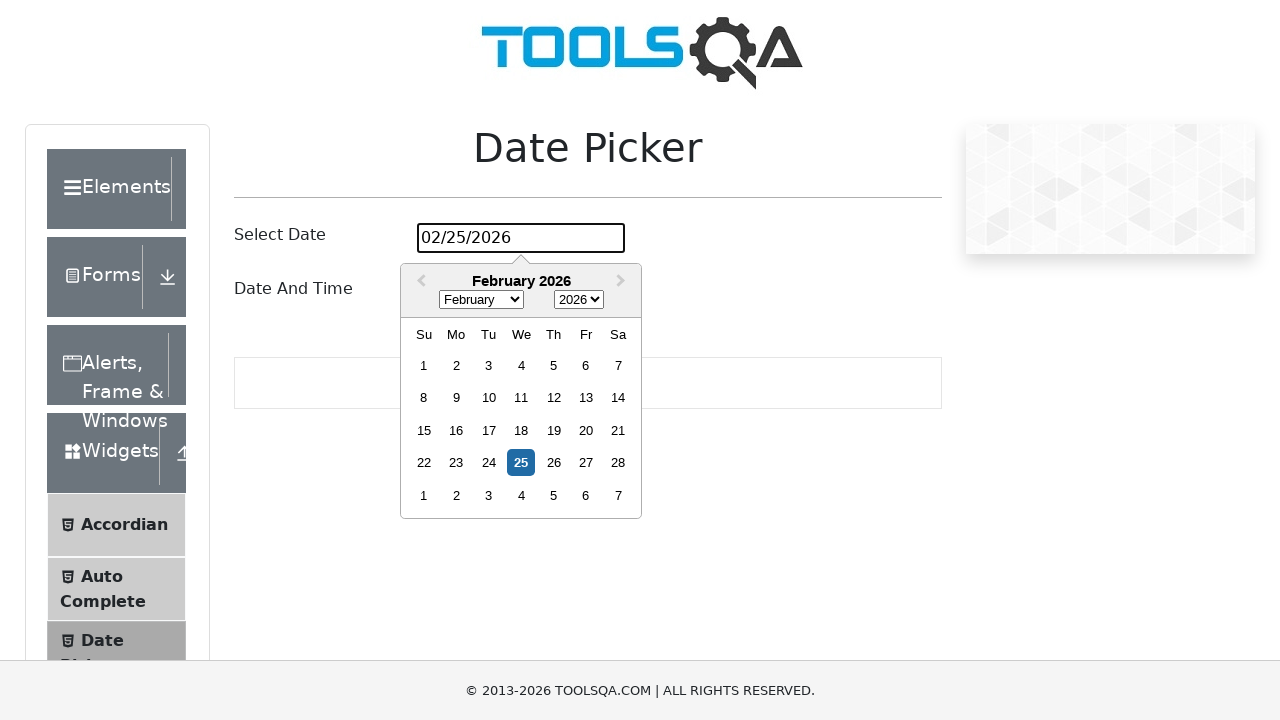

Pressed Backspace to clear date (attempt 6/10) on xpath=//input[@id="datePickerMonthYearInput"]
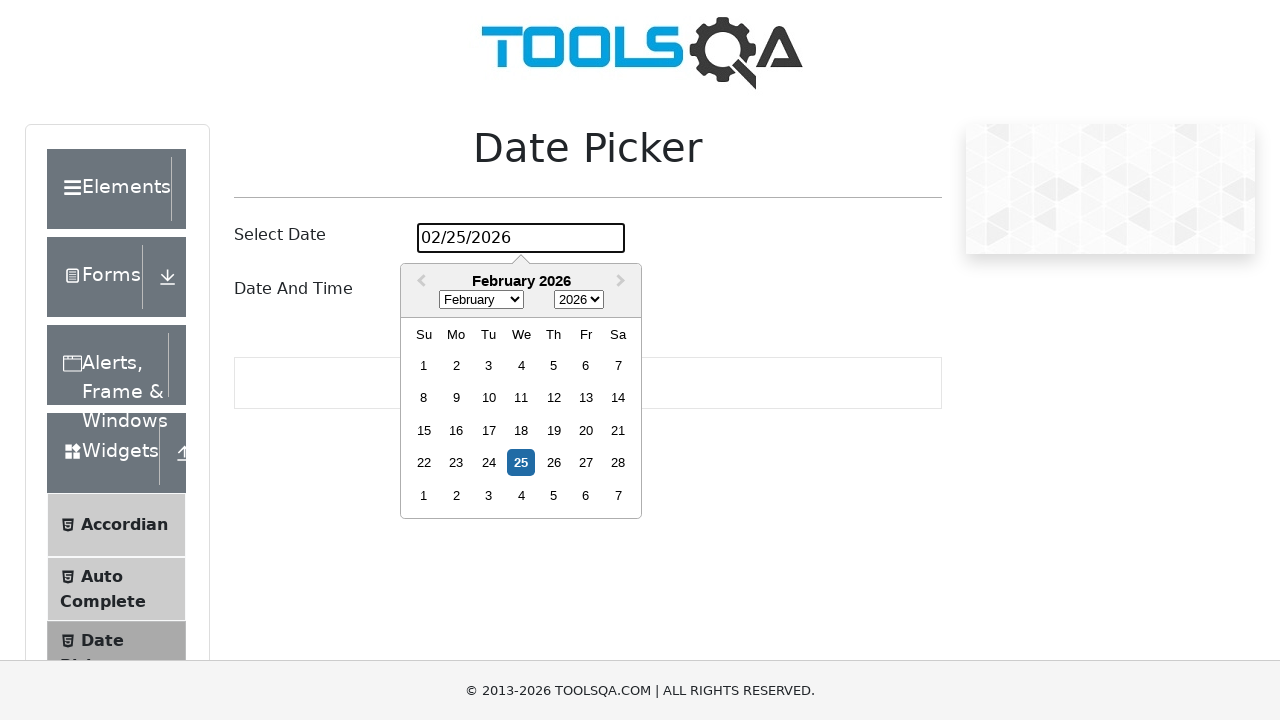

Pressed Backspace to clear date (attempt 7/10) on xpath=//input[@id="datePickerMonthYearInput"]
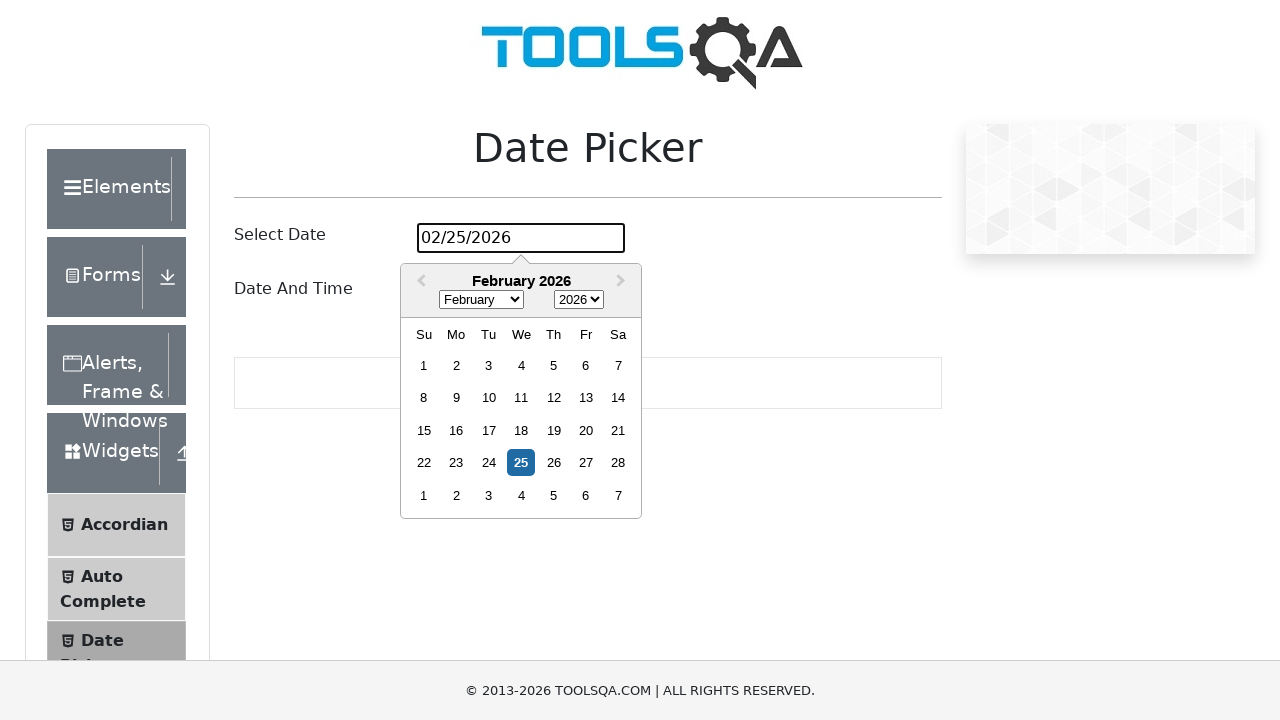

Pressed Backspace to clear date (attempt 8/10) on xpath=//input[@id="datePickerMonthYearInput"]
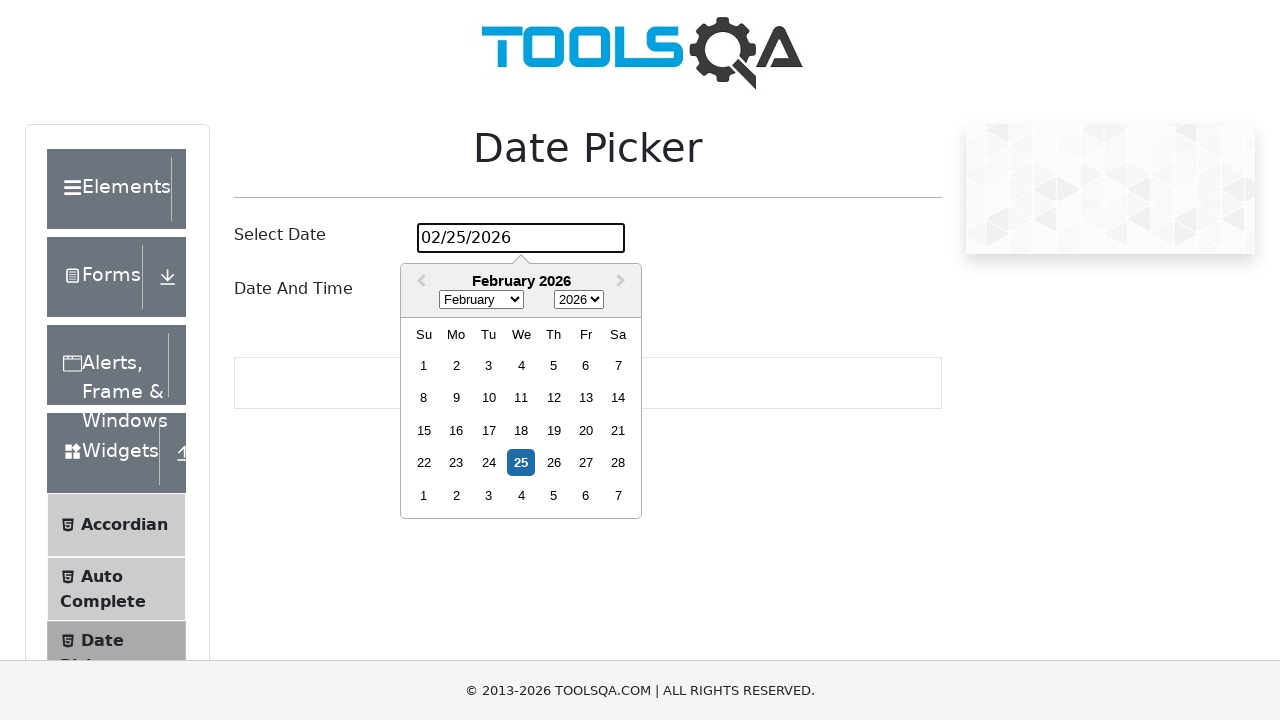

Pressed Backspace to clear date (attempt 9/10) on xpath=//input[@id="datePickerMonthYearInput"]
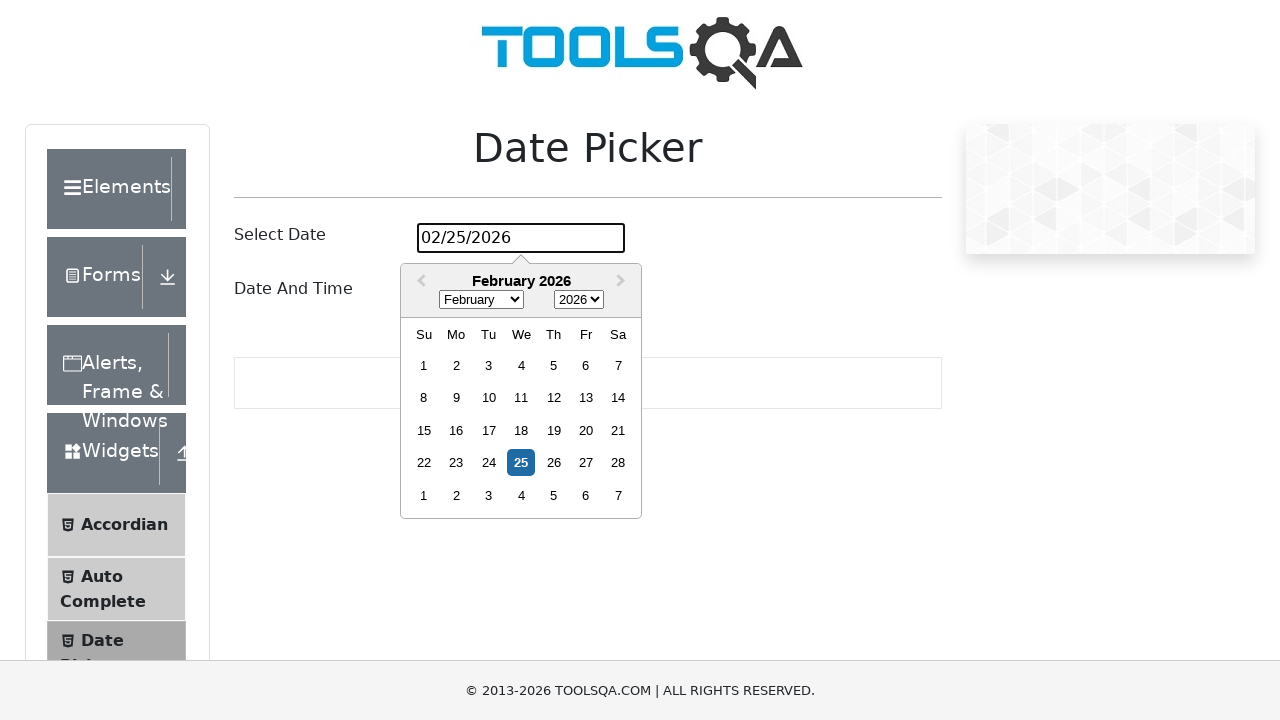

Pressed Backspace to clear date (attempt 10/10) on xpath=//input[@id="datePickerMonthYearInput"]
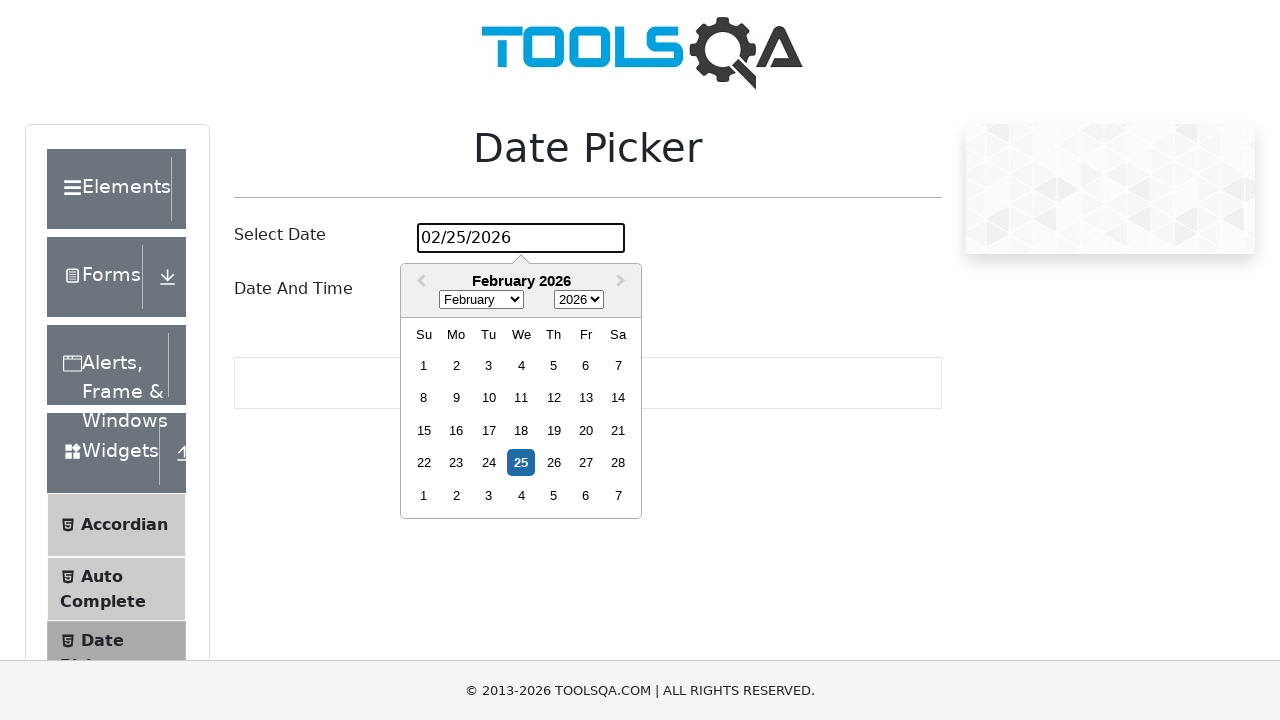

Entered new date value: 05/07/2023 on xpath=//input[@id="datePickerMonthYearInput"]
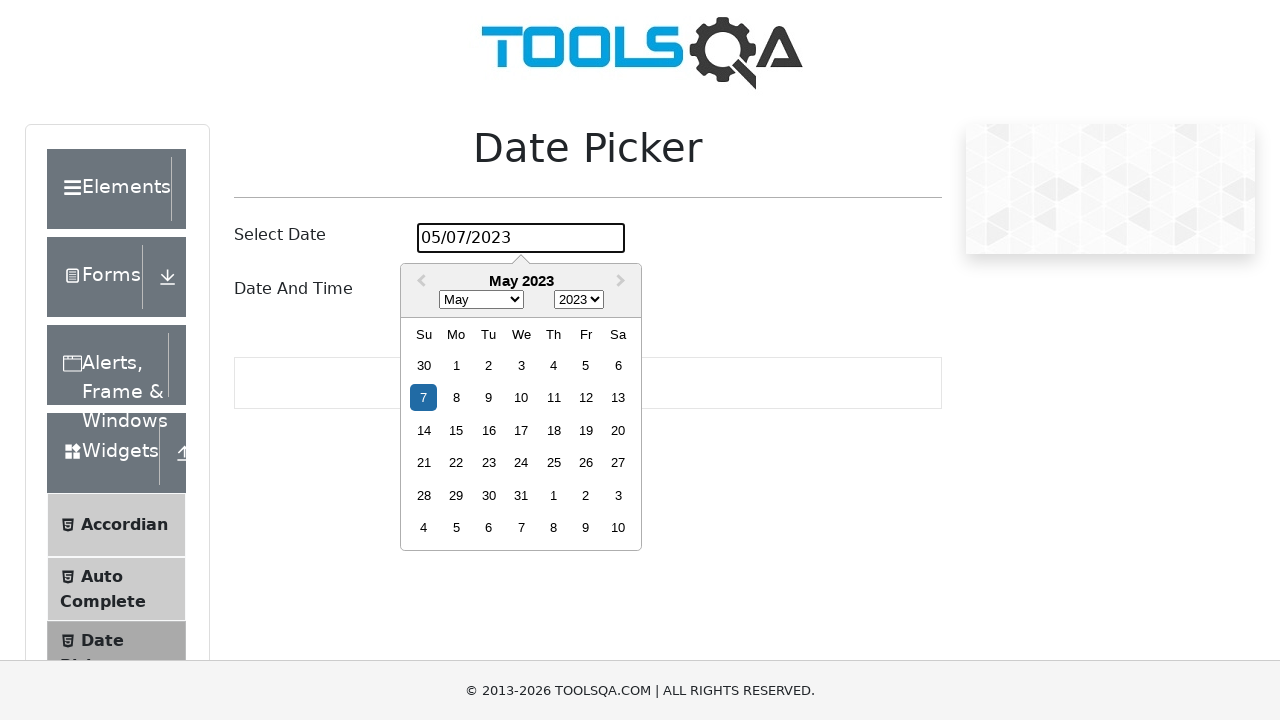

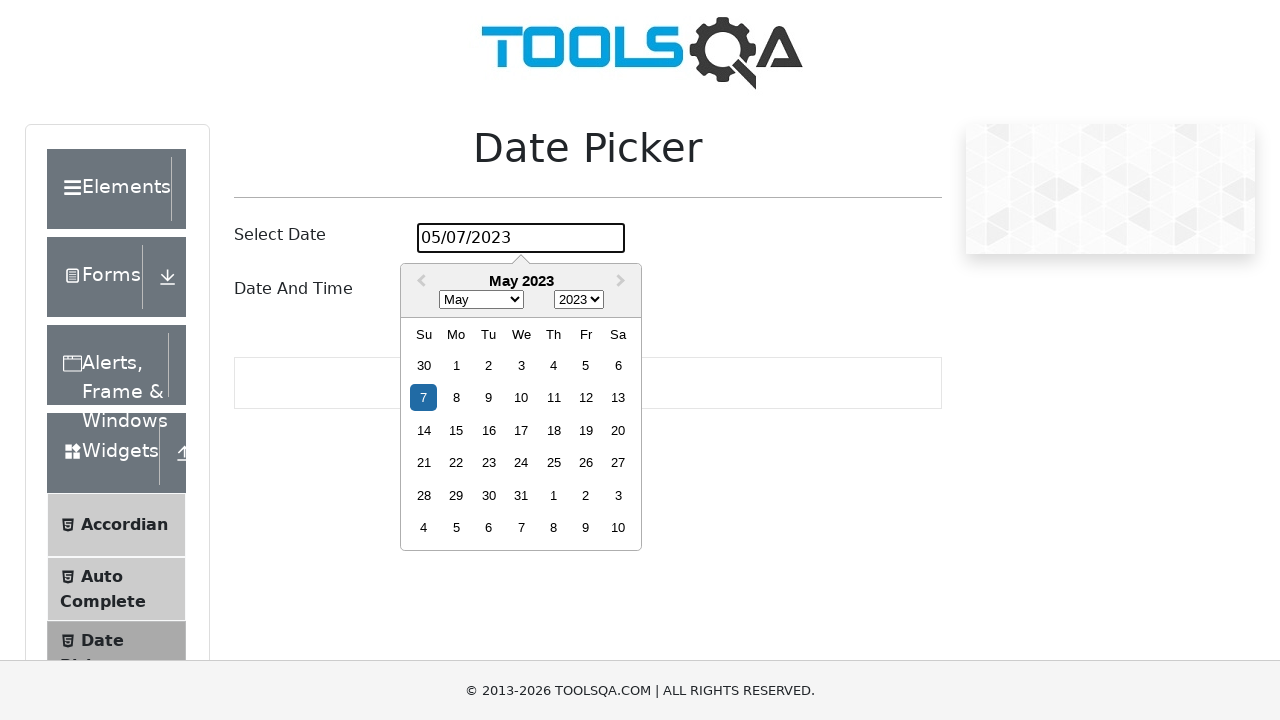